Tests that Child Iframe text cannot be accessed without switching to the parent frame first

Starting URL: https://demoqa.com

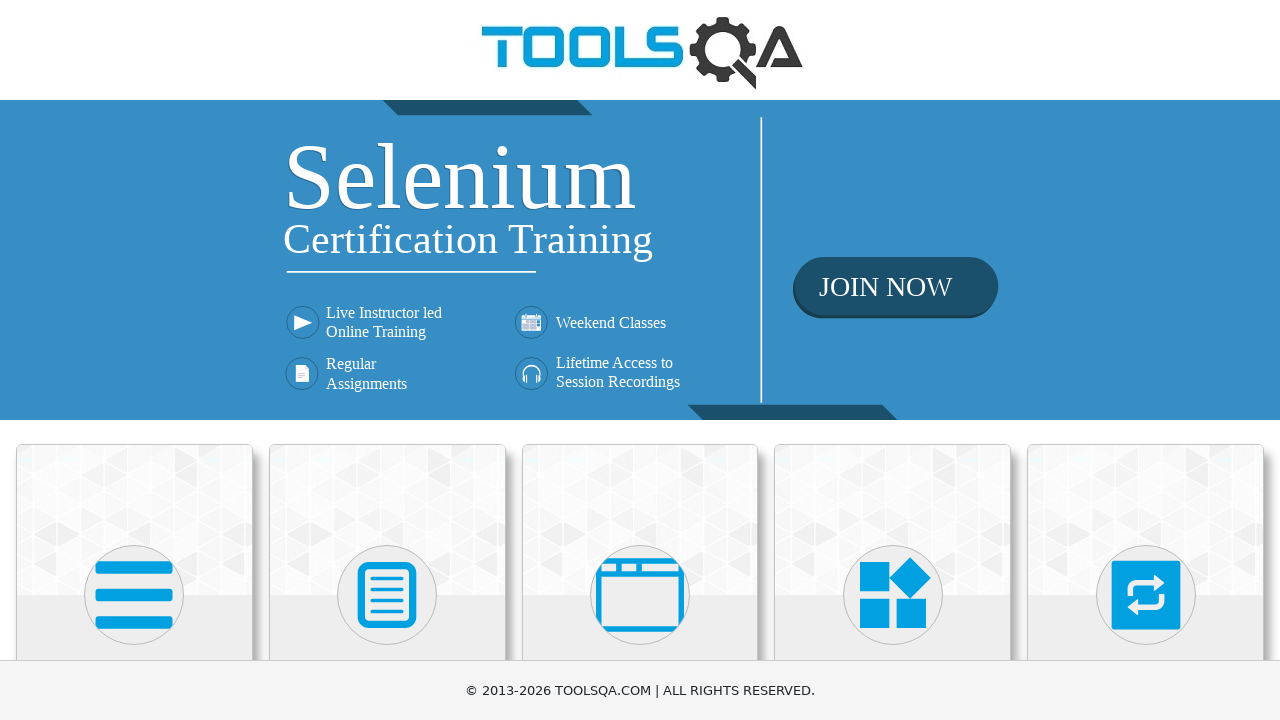

Clicked on Alerts, Frame & Windows card at (640, 520) on div.card:has-text('Alerts, Frame & Windows')
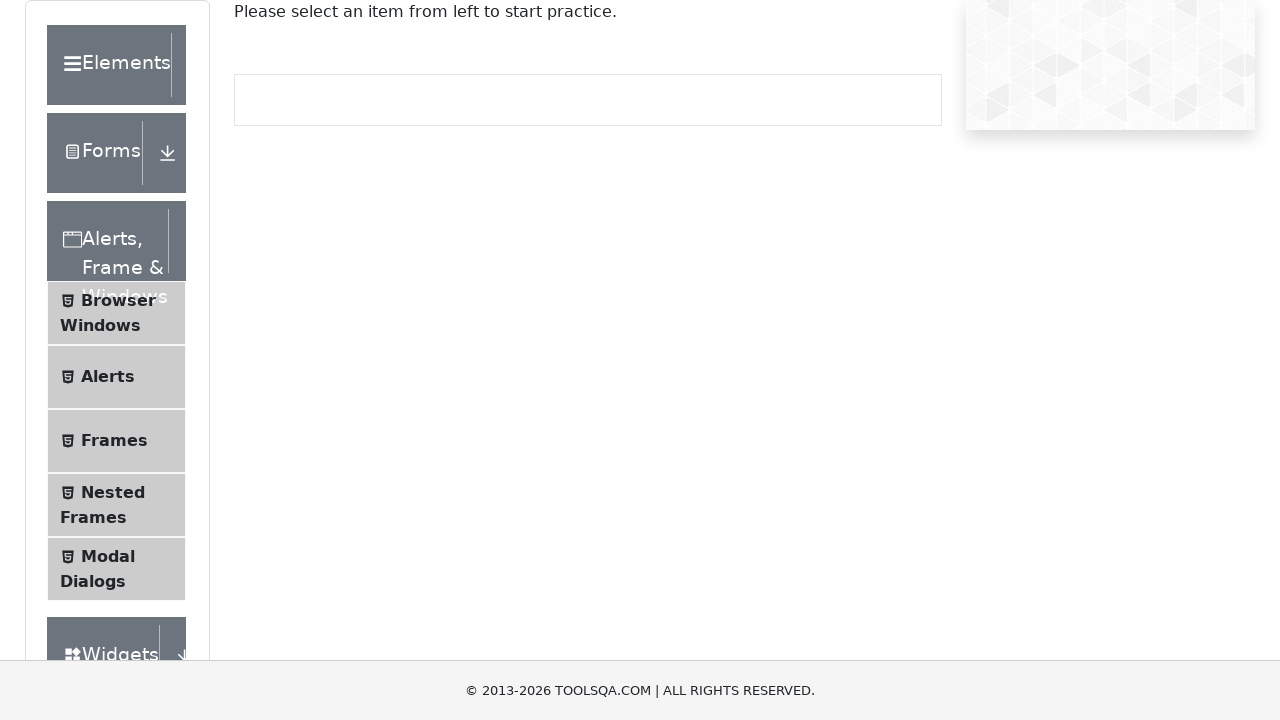

Clicked on Nested Frames link at (113, 492) on text=Nested Frames
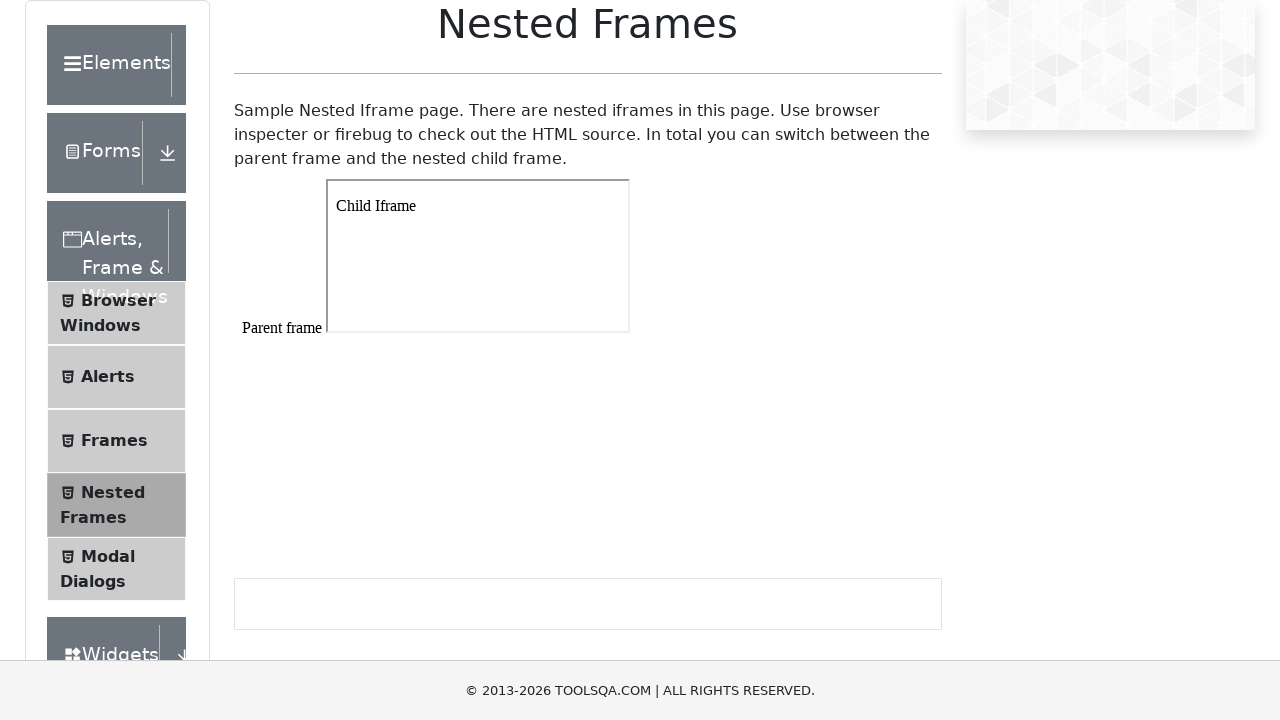

Waited for iframe to load - Child Iframe text is not directly accessible from main page without switching to parent frame first
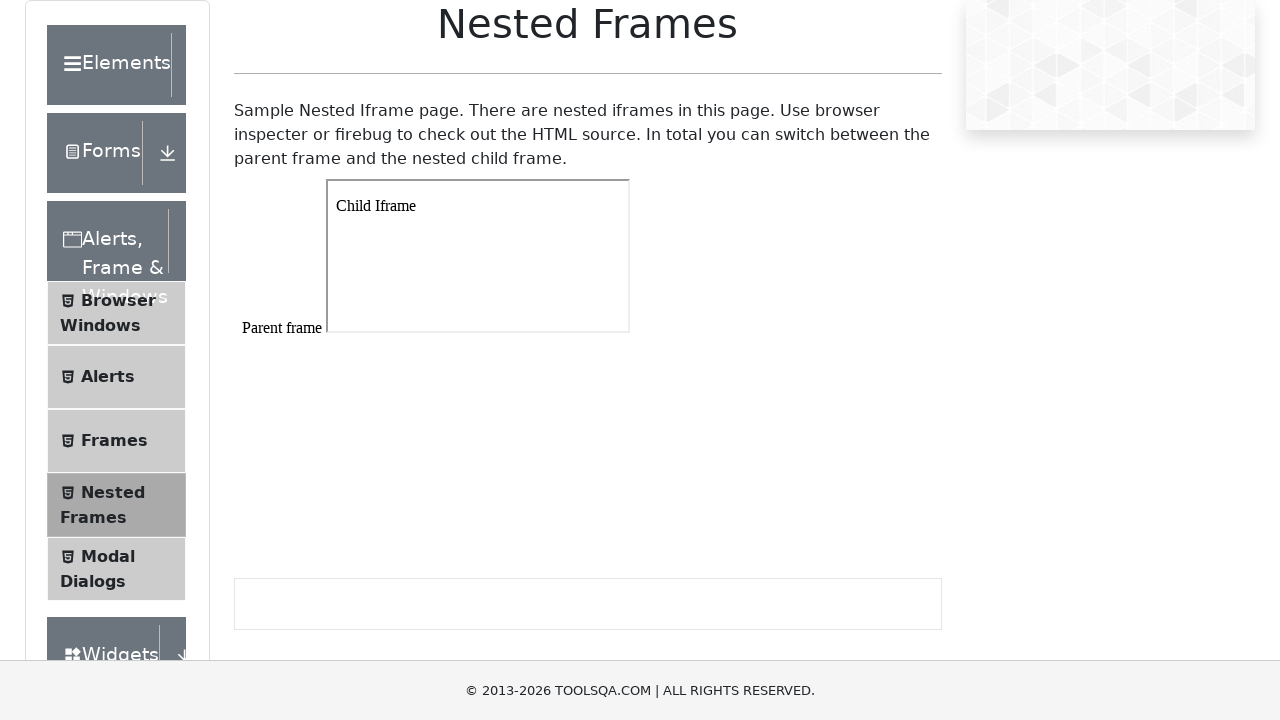

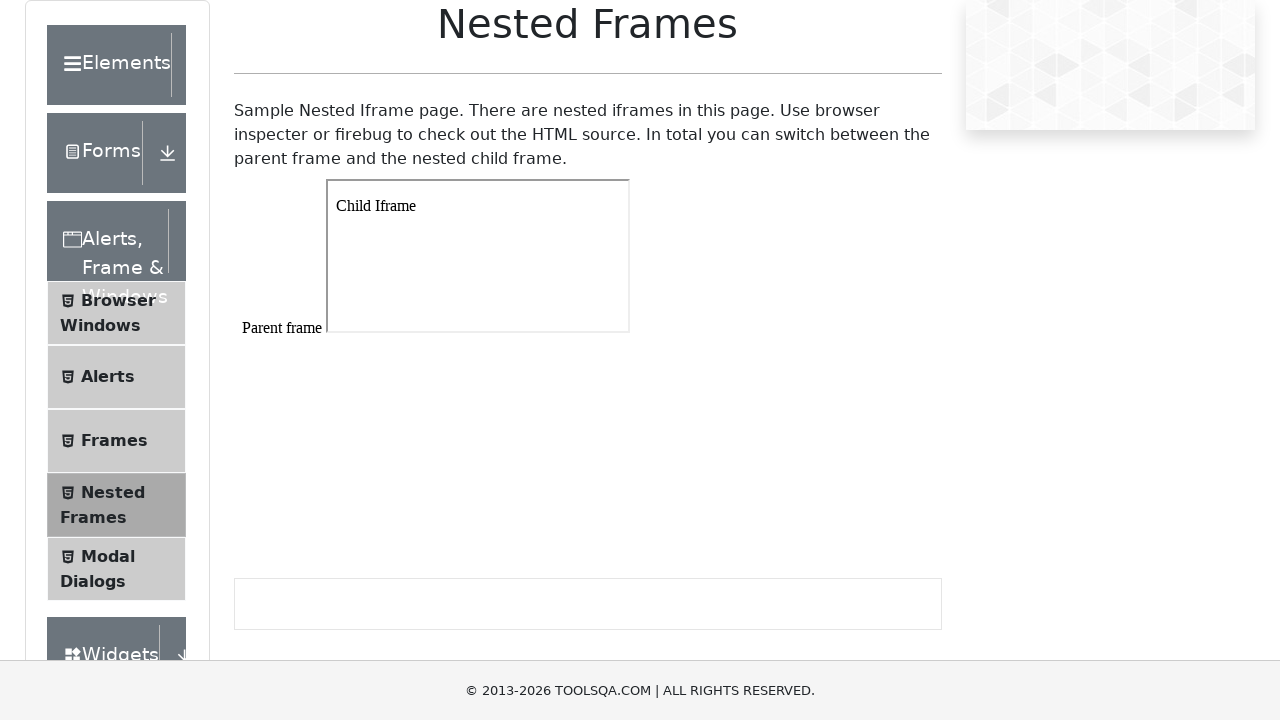